Tests adding multiple elements by clicking Add Element button three times

Starting URL: https://the-internet.herokuapp.com/

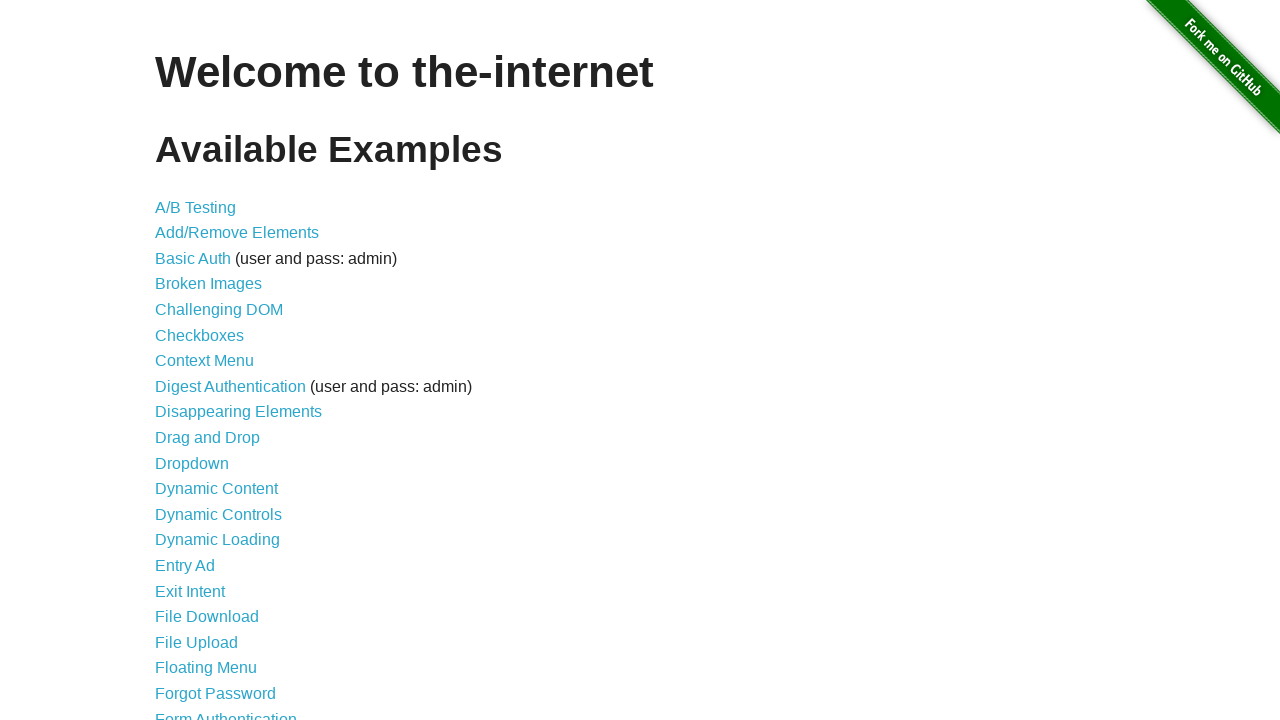

Clicked on Add/Remove Elements link at (237, 233) on xpath=//a[@href='/add_remove_elements/']
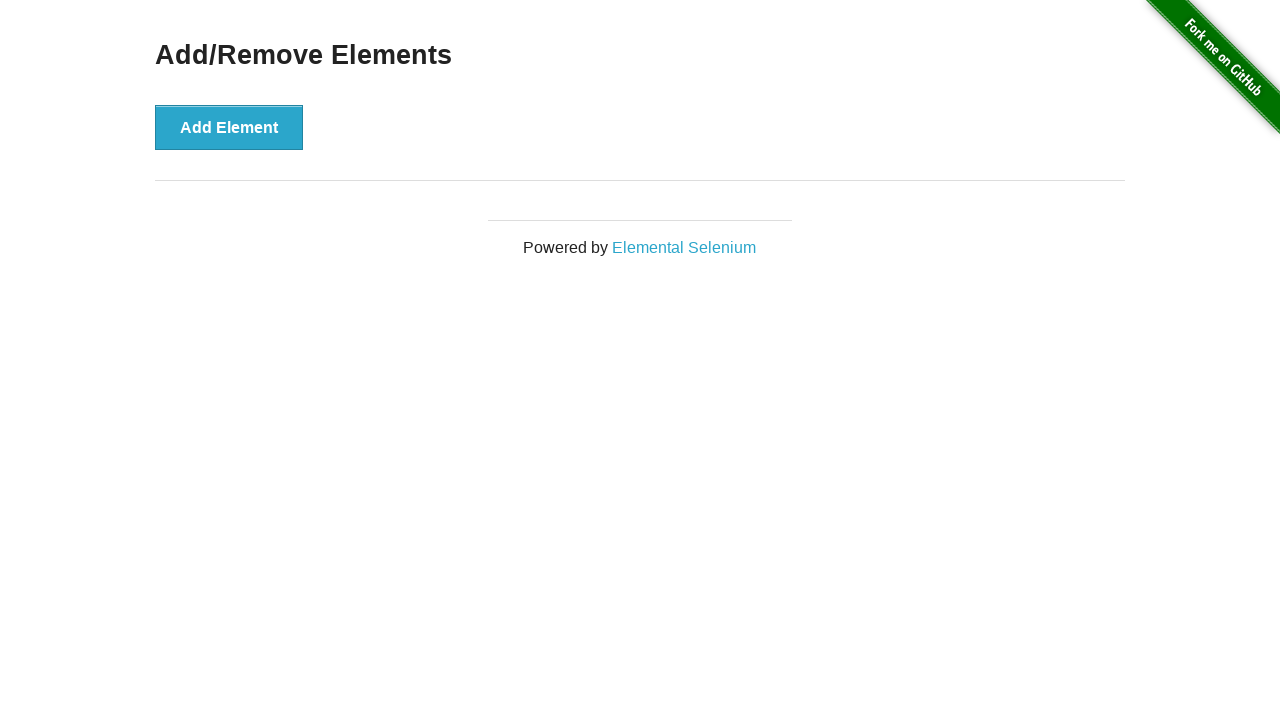

Clicked Add Element button (1st time) at (229, 127) on xpath=//button[@onclick='addElement()']
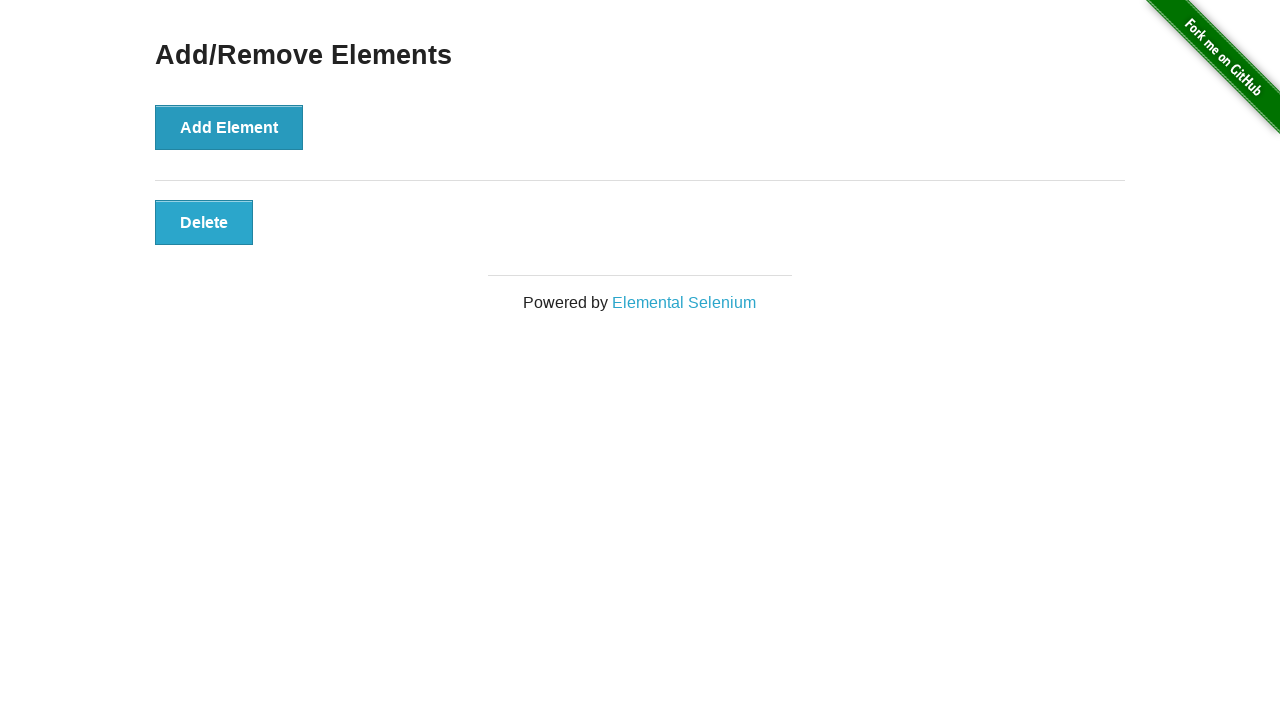

Clicked Add Element button (2nd time) at (229, 127) on xpath=//button[@onclick='addElement()']
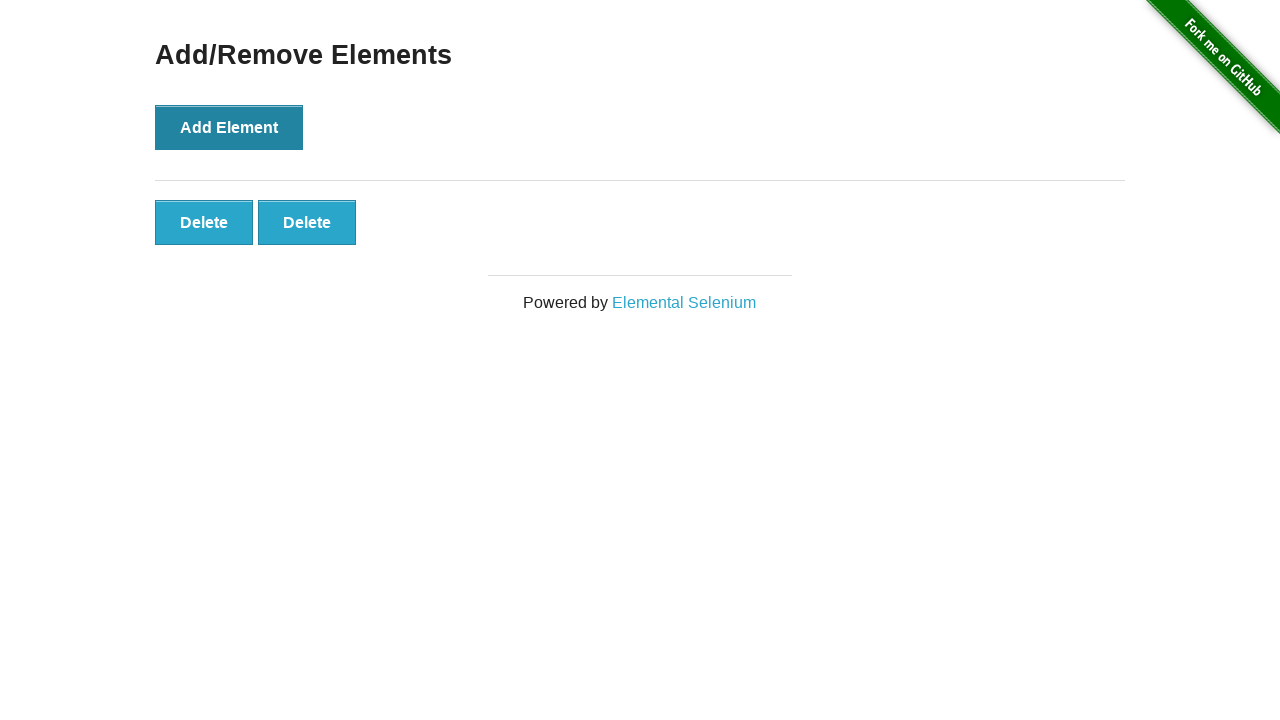

Clicked Add Element button (3rd time) at (229, 127) on xpath=//button[@onclick='addElement()']
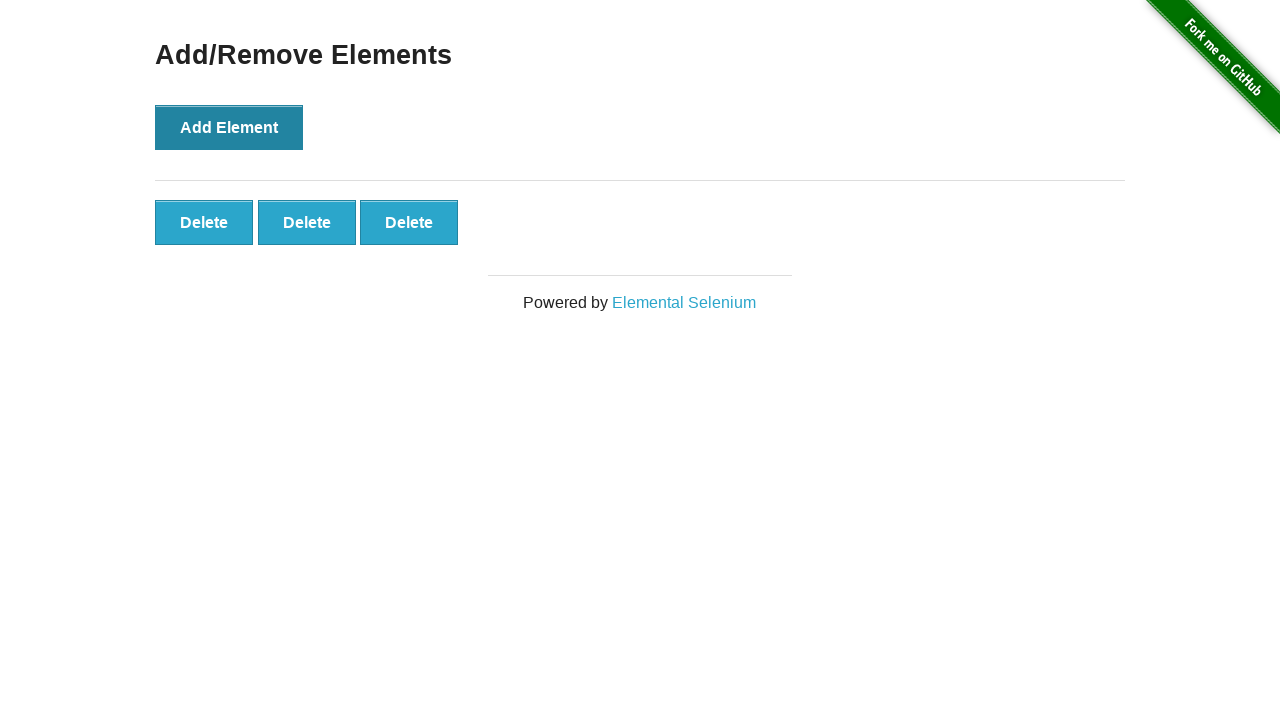

Verified that elements were added successfully
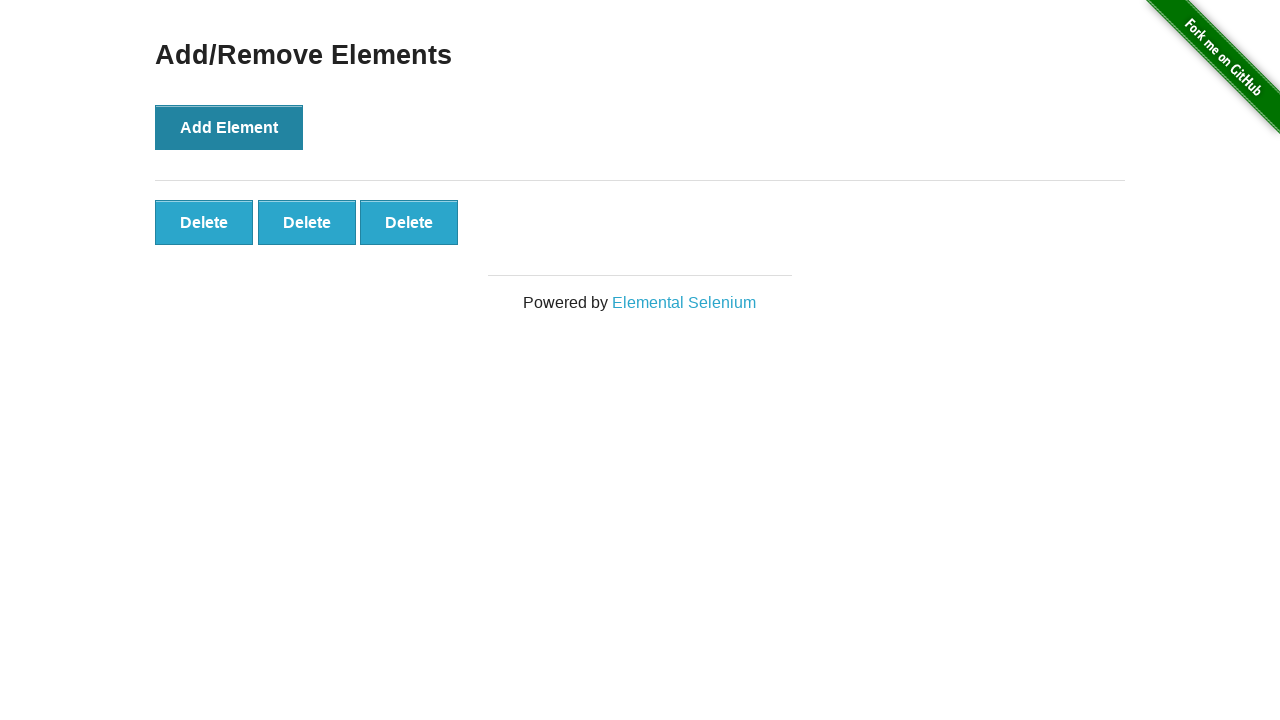

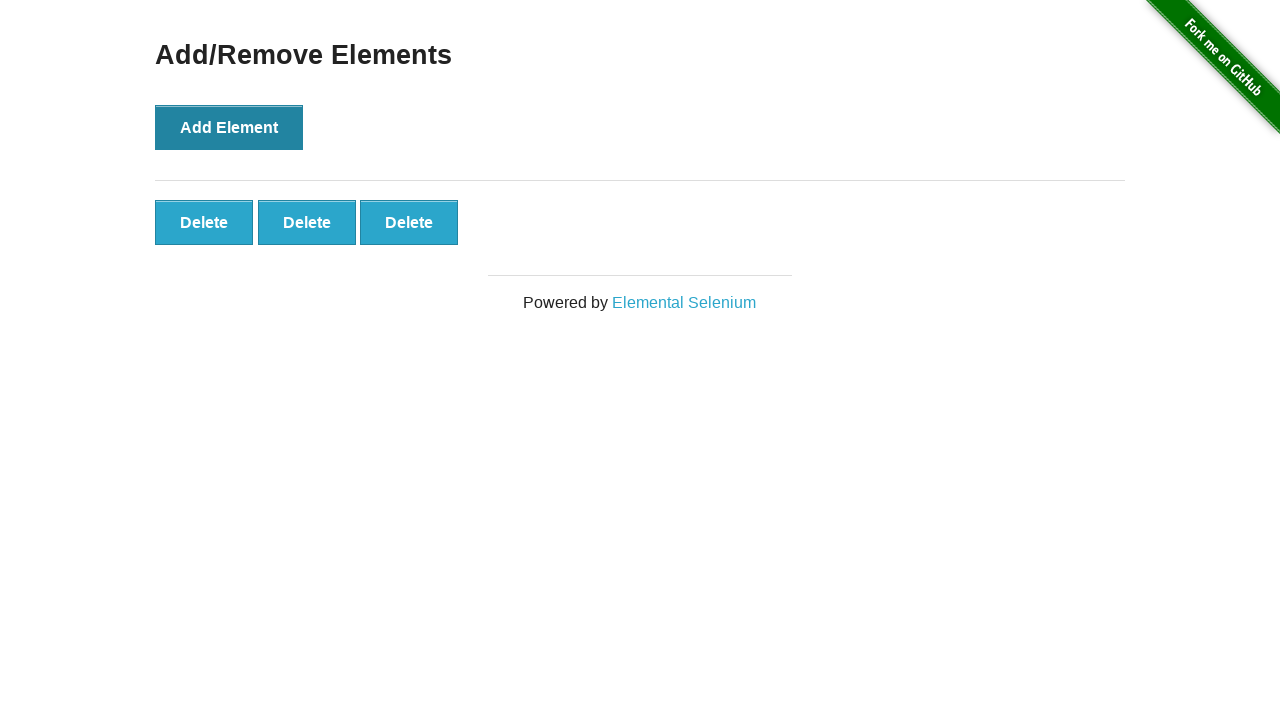